Demonstrates various Playwright selector techniques including ID selectors, CSS selectors, XPath, and text-based selectors on a demo website form

Starting URL: https://www.saucedemo.com/

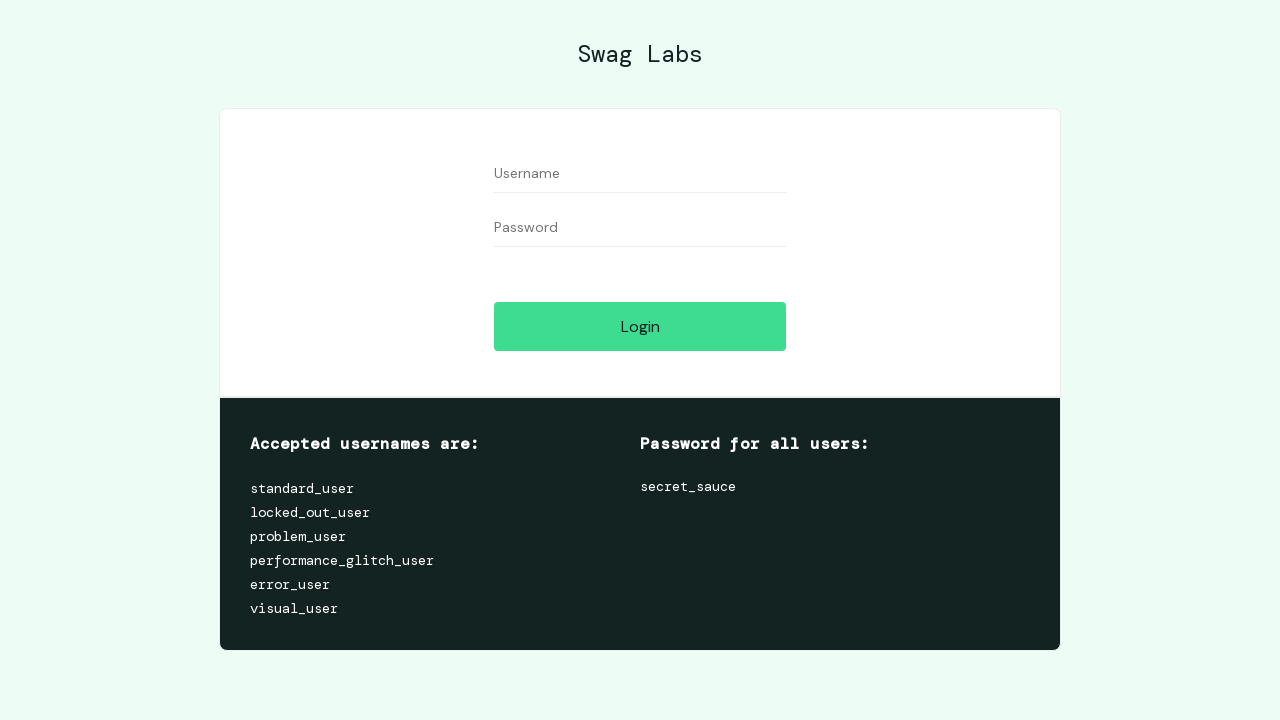

Clicked username field using ID selector at (640, 174) on [id="user-name"]
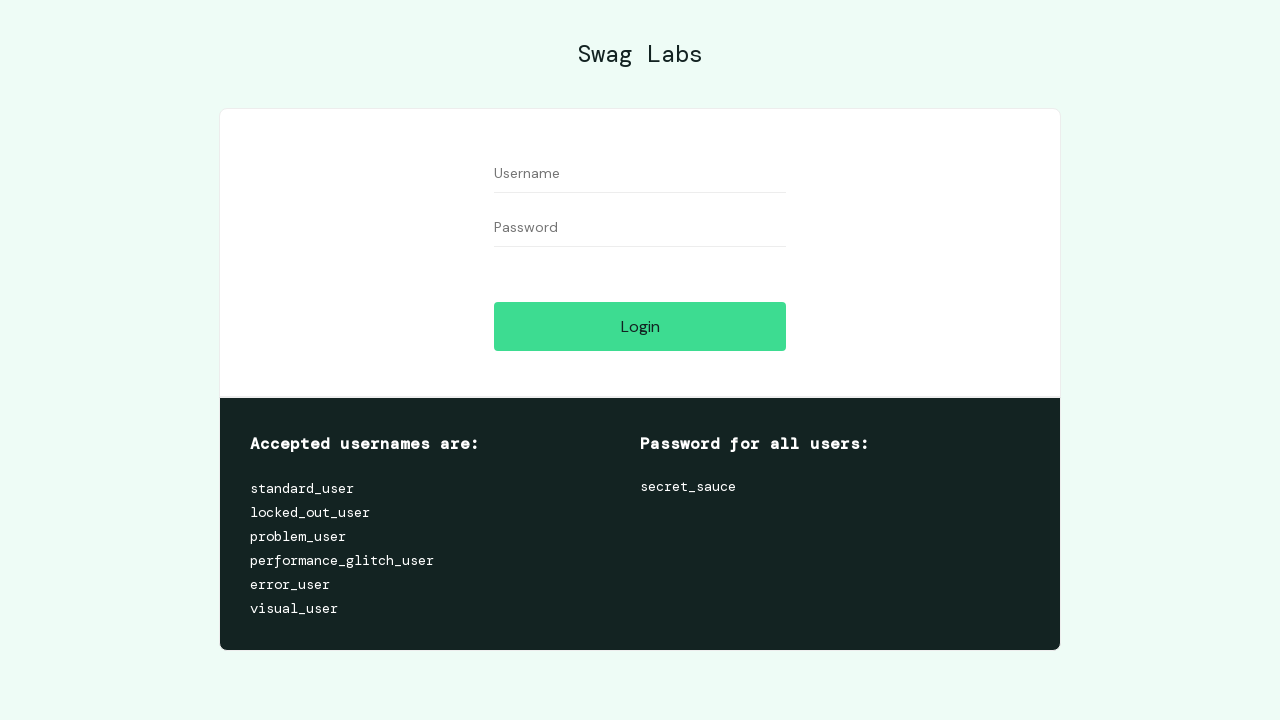

Filled username field with 'Edison' using locator with id= syntax on [id="user-name"]
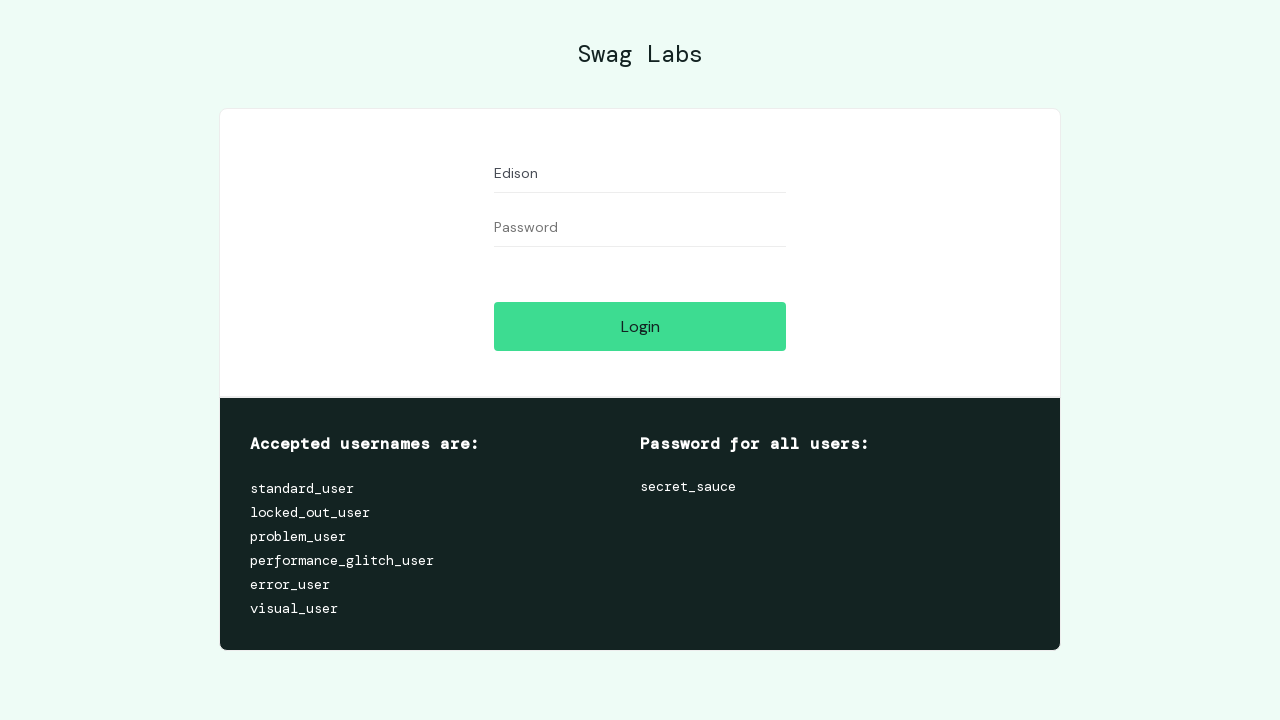

Filled username field with 'Einstein' using CSS attribute selector on [id="user-name"]
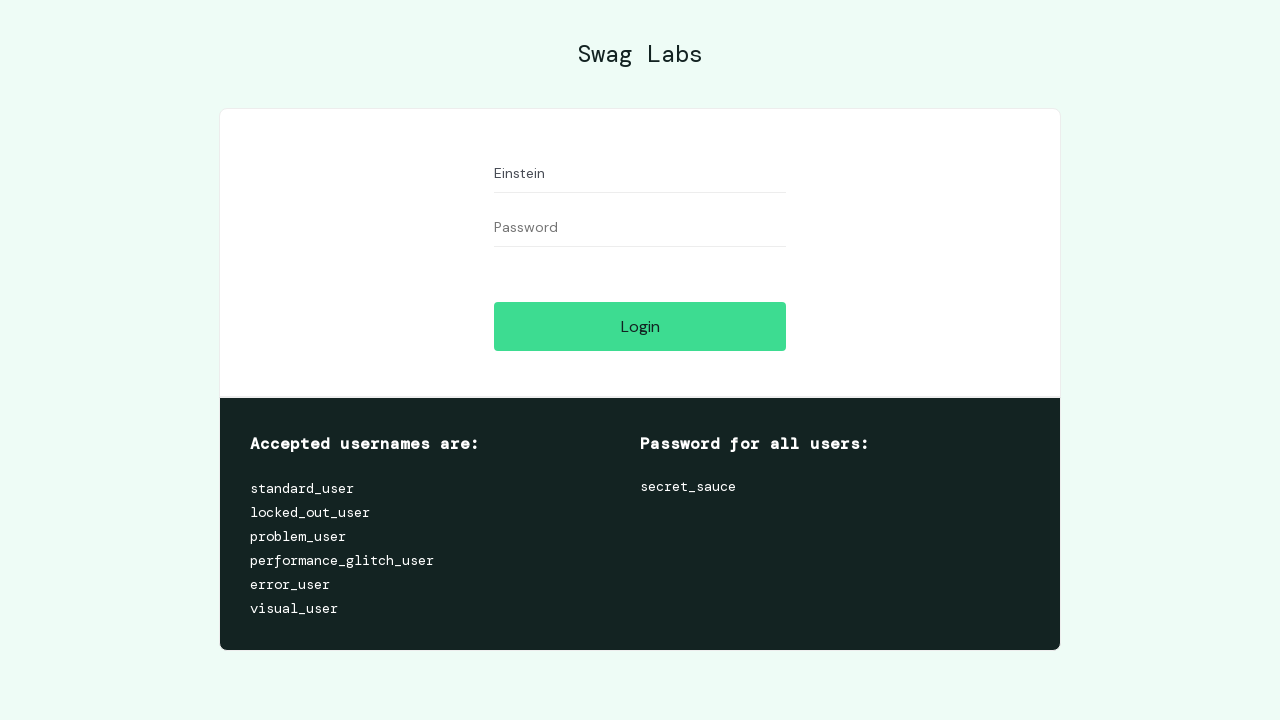

Clicked login button using CSS ID selector at (640, 326) on #login-button
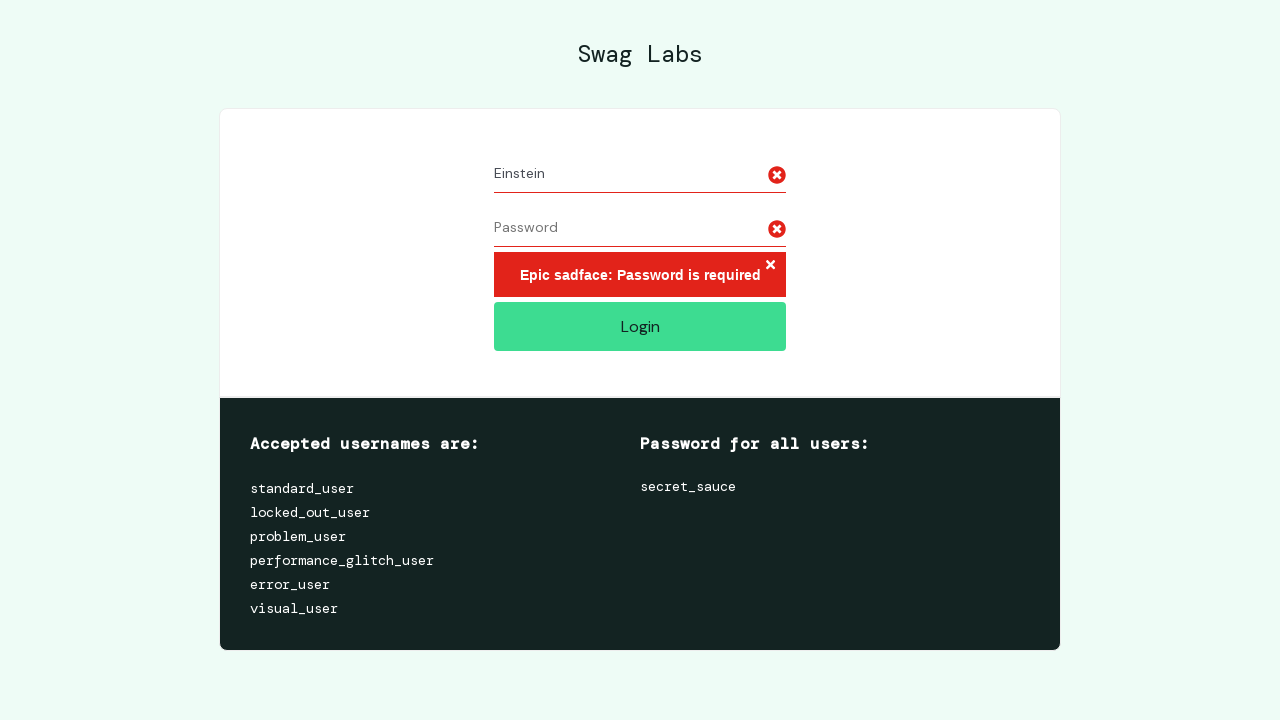

Filled username field with 'Faraday' using explicit XPath selector on xpath=//input[@id="user-name"]
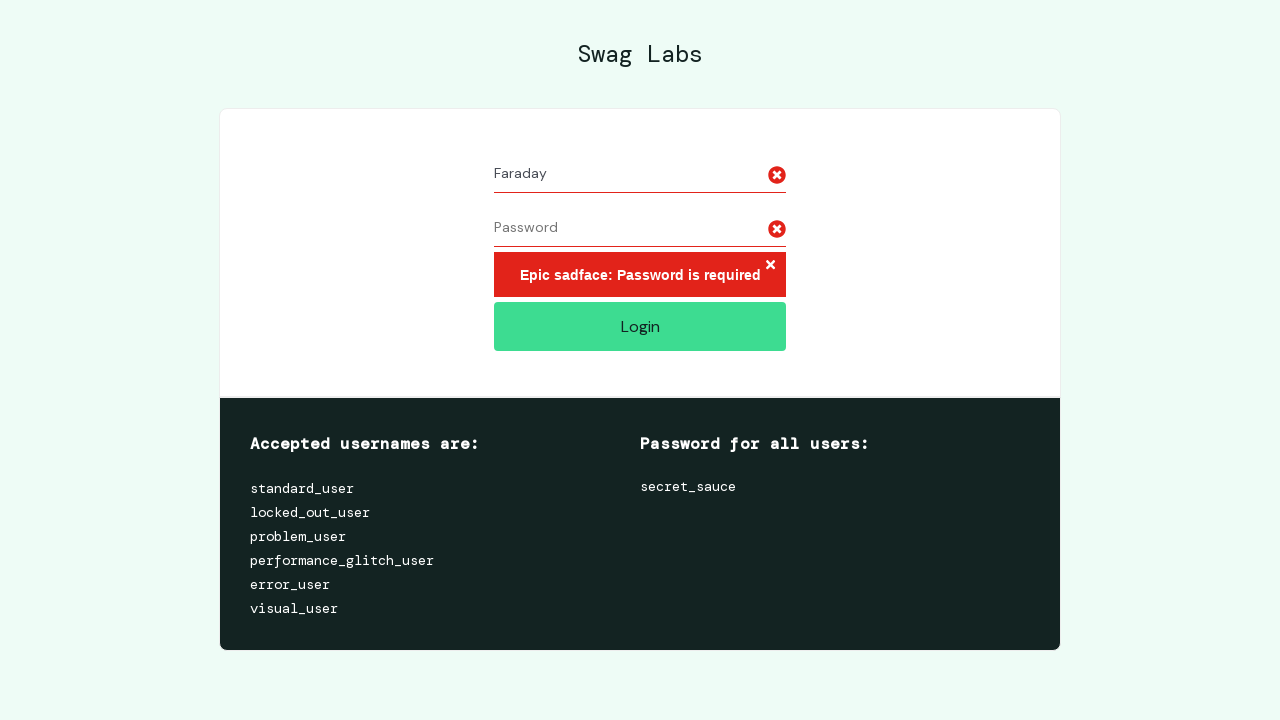

Filled username field with 'Ramajan' using implicit XPath selector on xpath=//input[@id="user-name"]
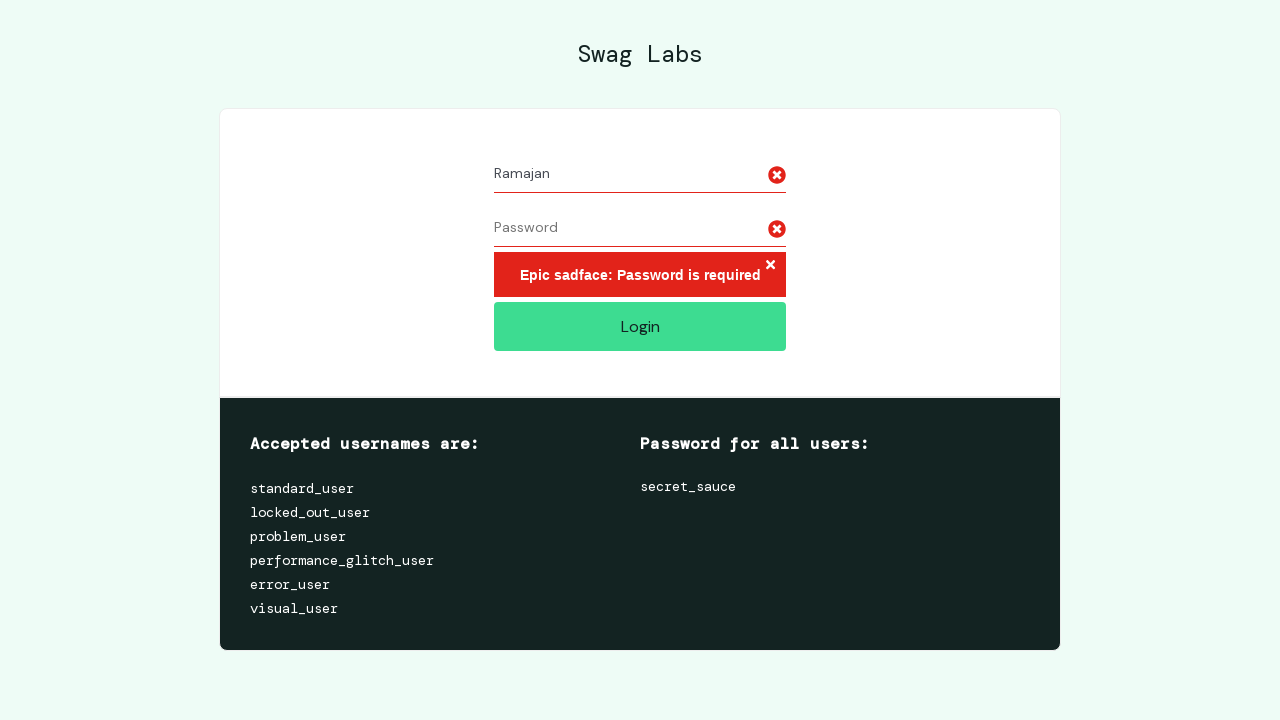

Clicked login button using text selector 'LOGIN' at (640, 326) on text=LOGIN
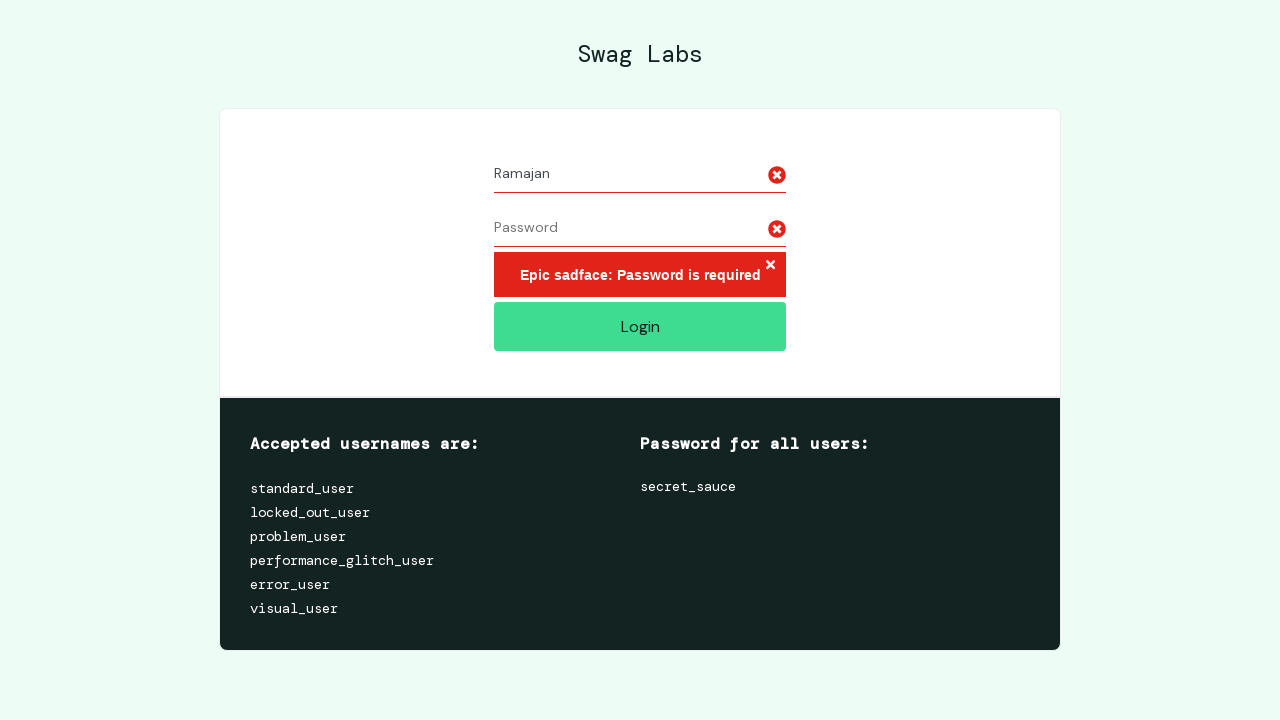

Clicked login button using ID selector at (640, 326) on #login-button
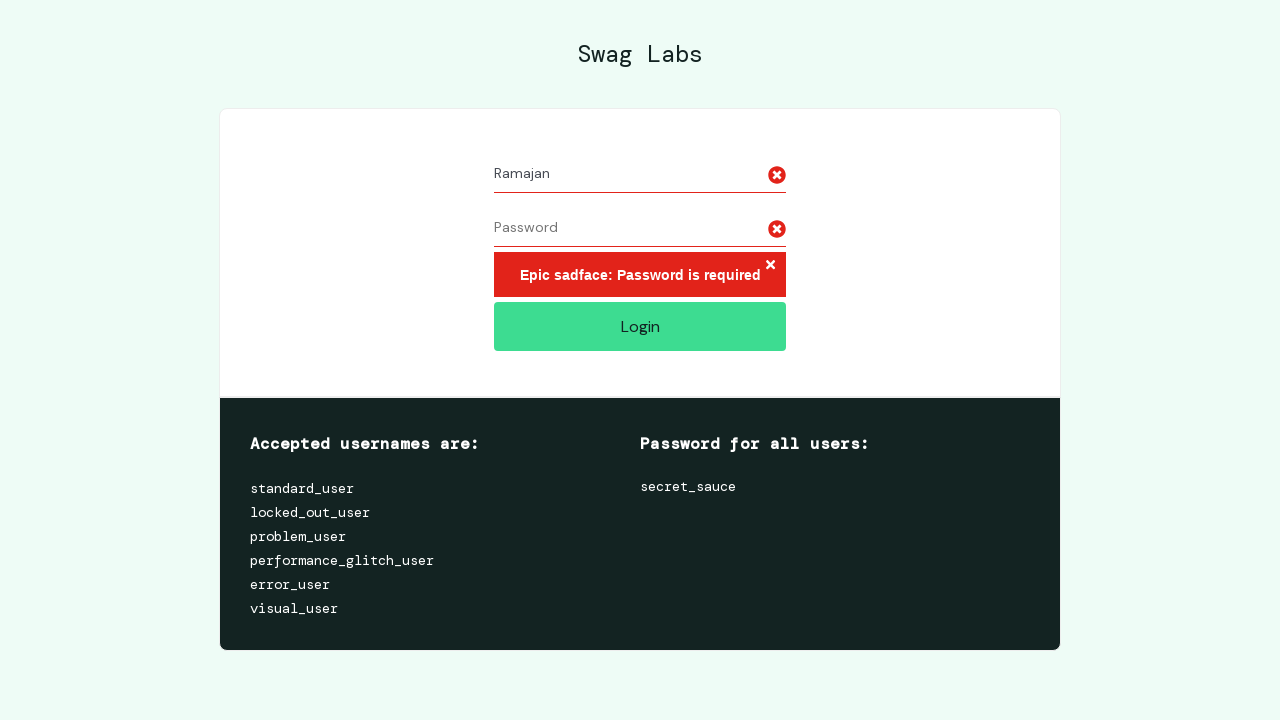

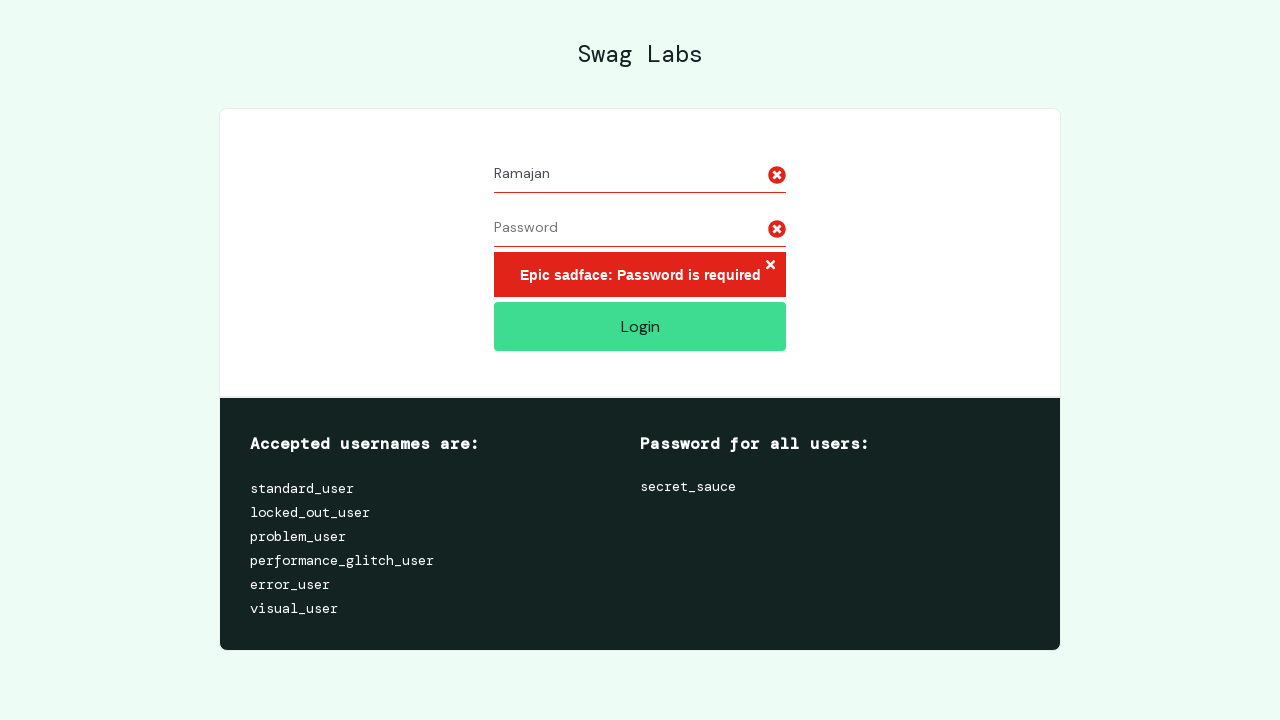